Tests drag and drop using click-and-hold approach by moving an element from source to destination on jQuery UI demo

Starting URL: https://jqueryui.com/

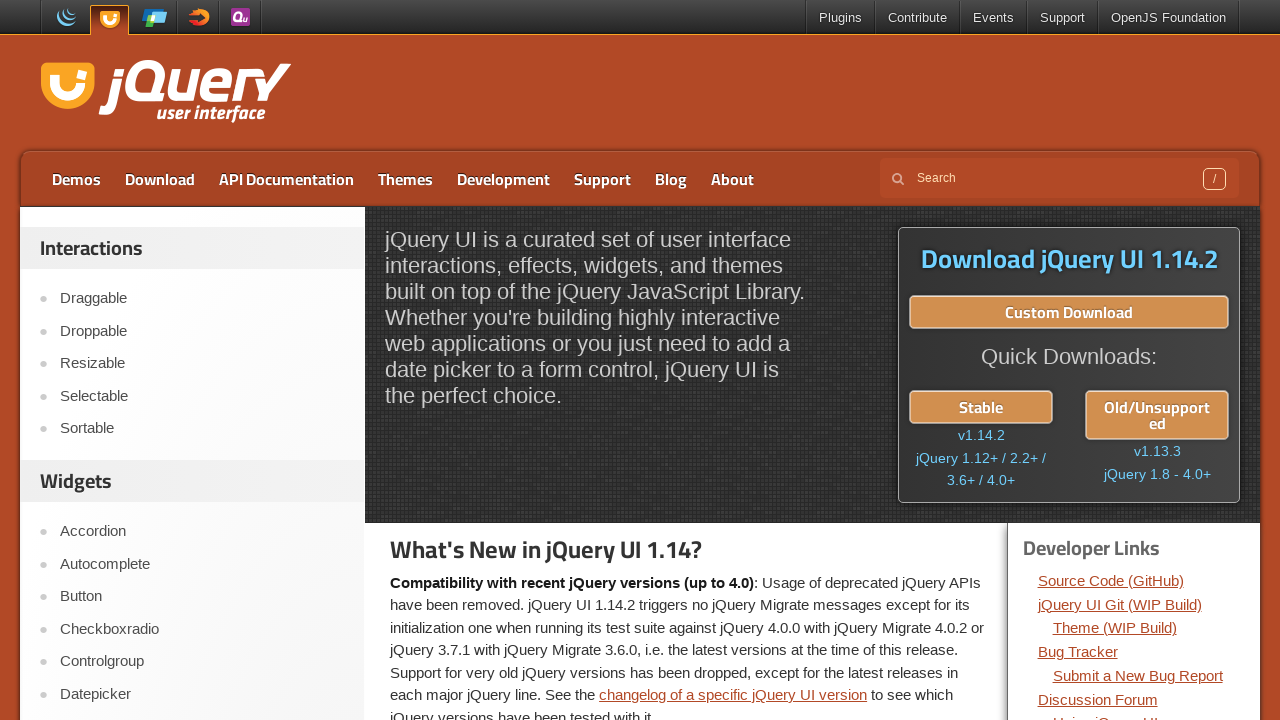

Clicked on Droppable link in jQuery UI demo at (202, 331) on text=Droppable
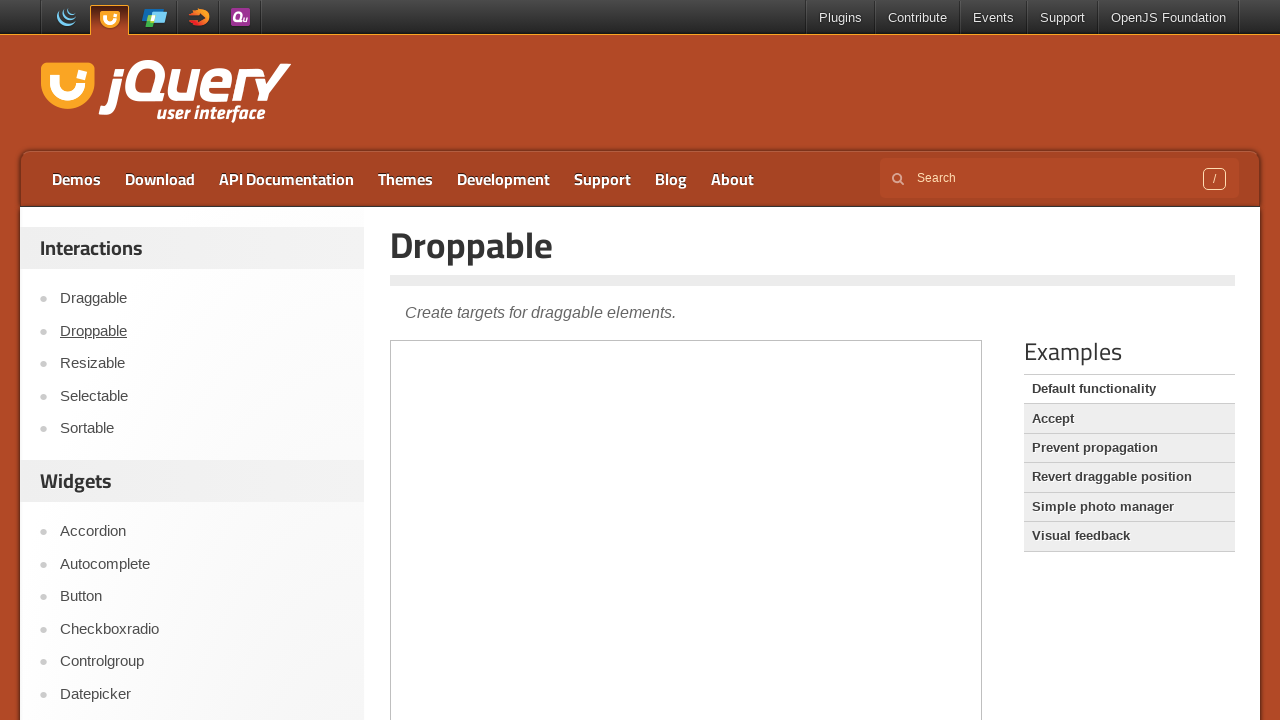

Located first iframe for drag and drop interaction
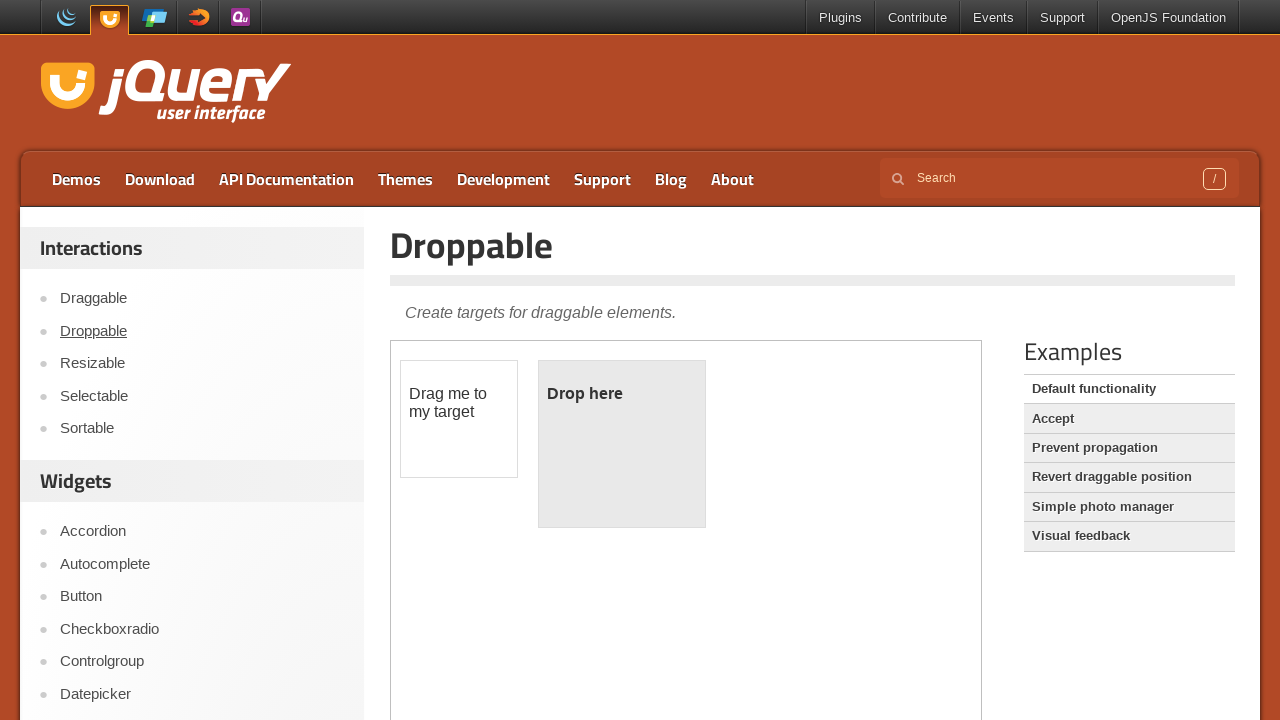

Located draggable source element
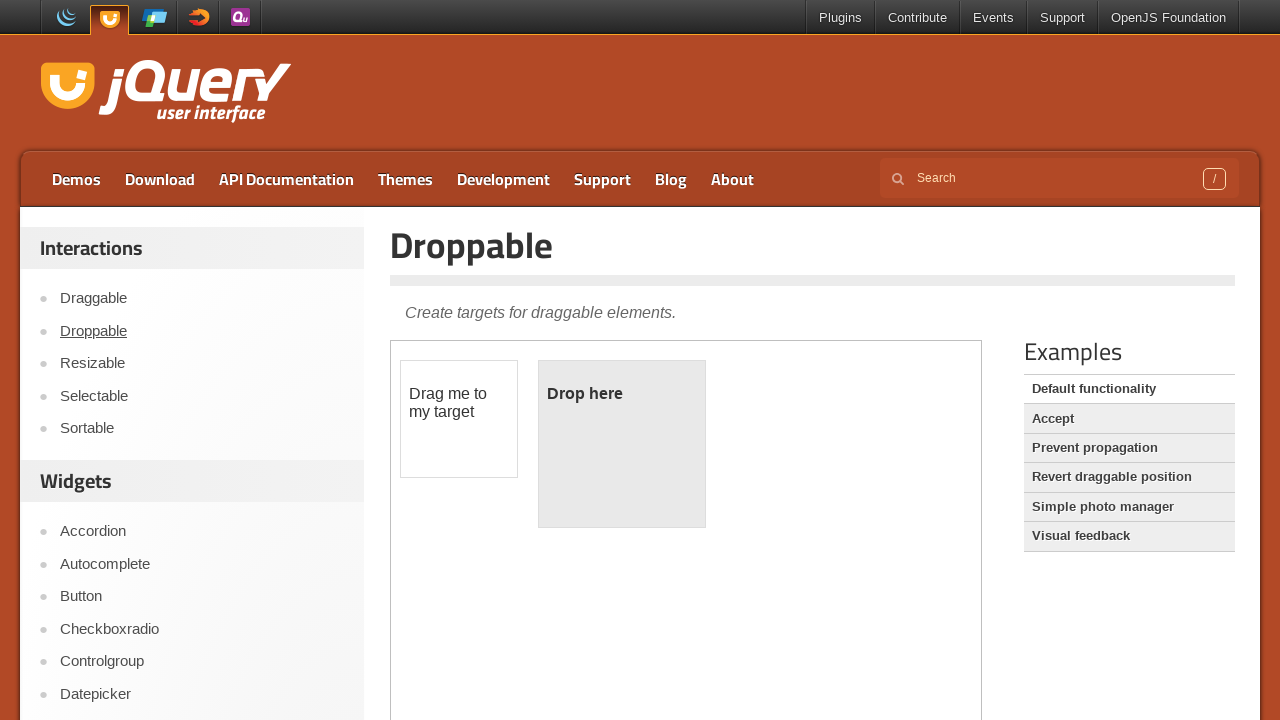

Located droppable destination element
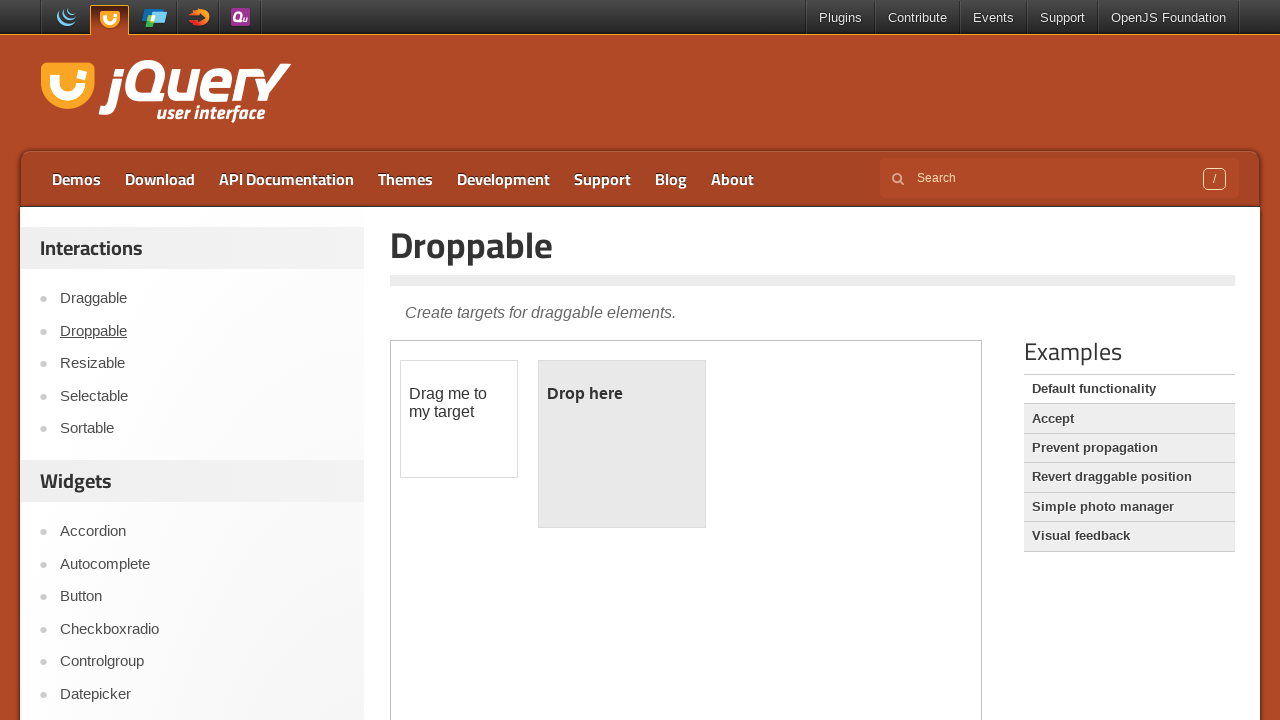

Performed drag and drop from source to destination element at (622, 444)
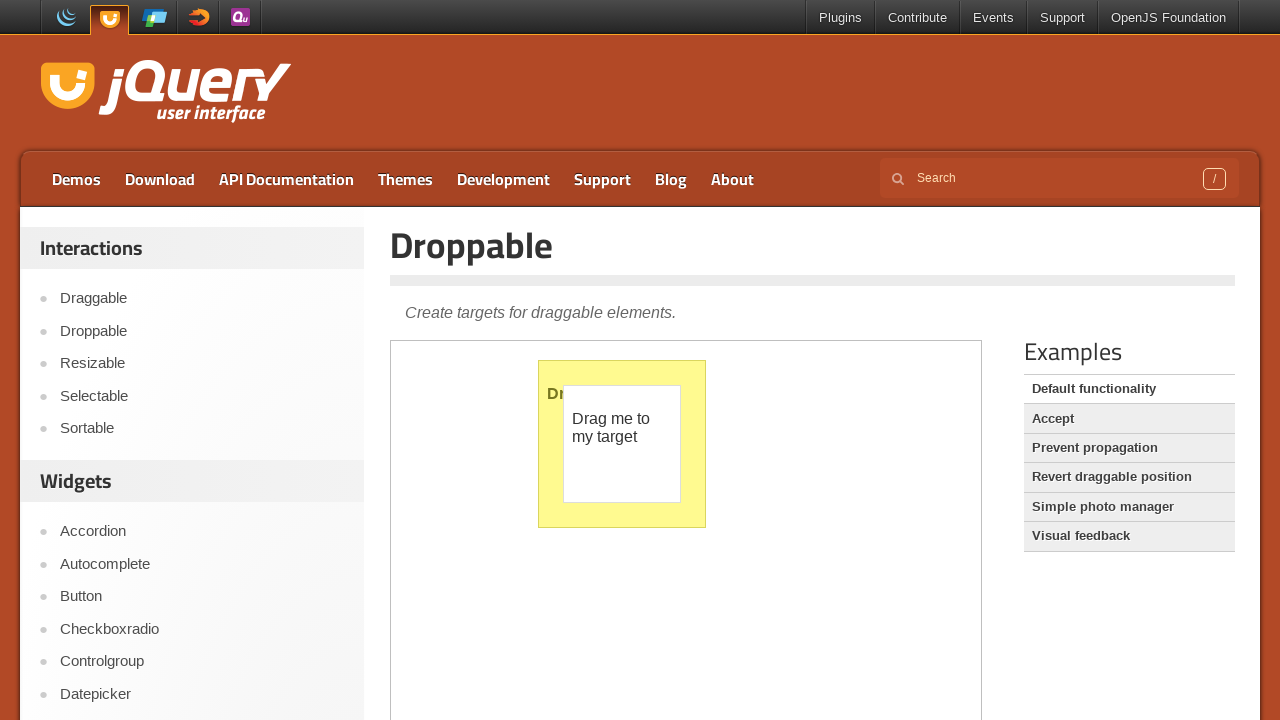

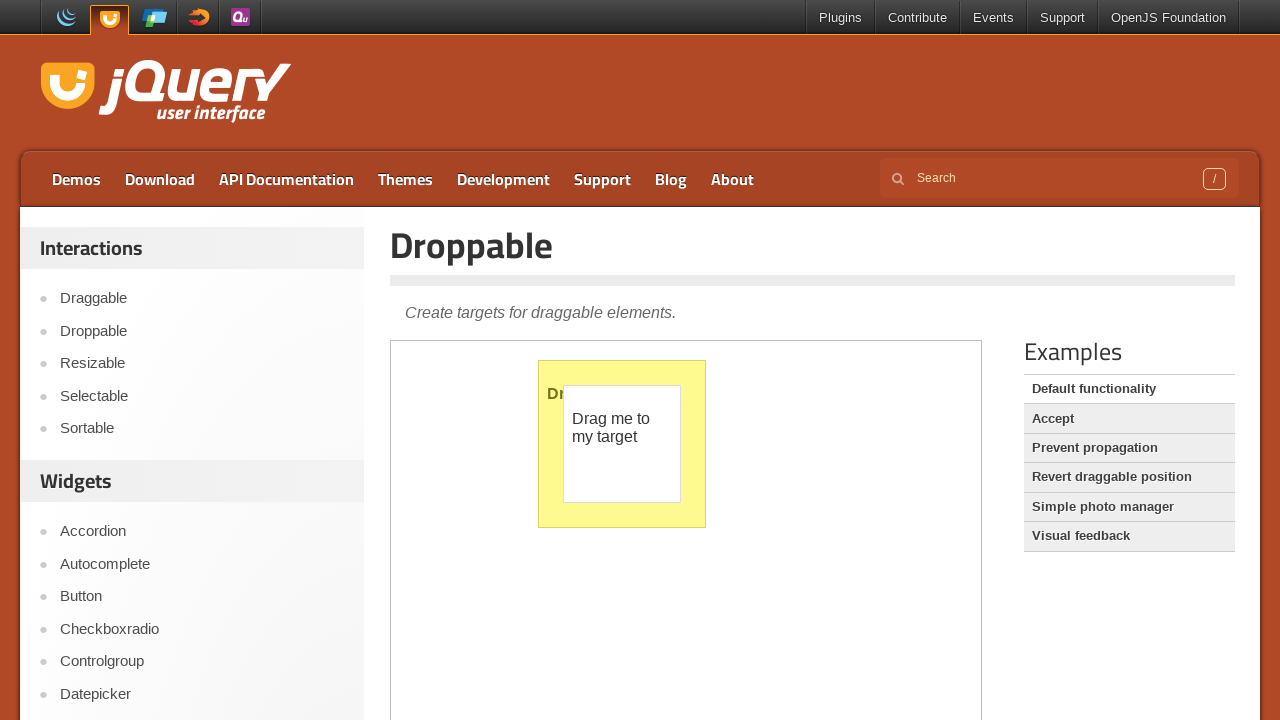